Navigates to the OrangeHRM demo site homepage

Starting URL: https://opensource-demo.orangehrmlive.com/

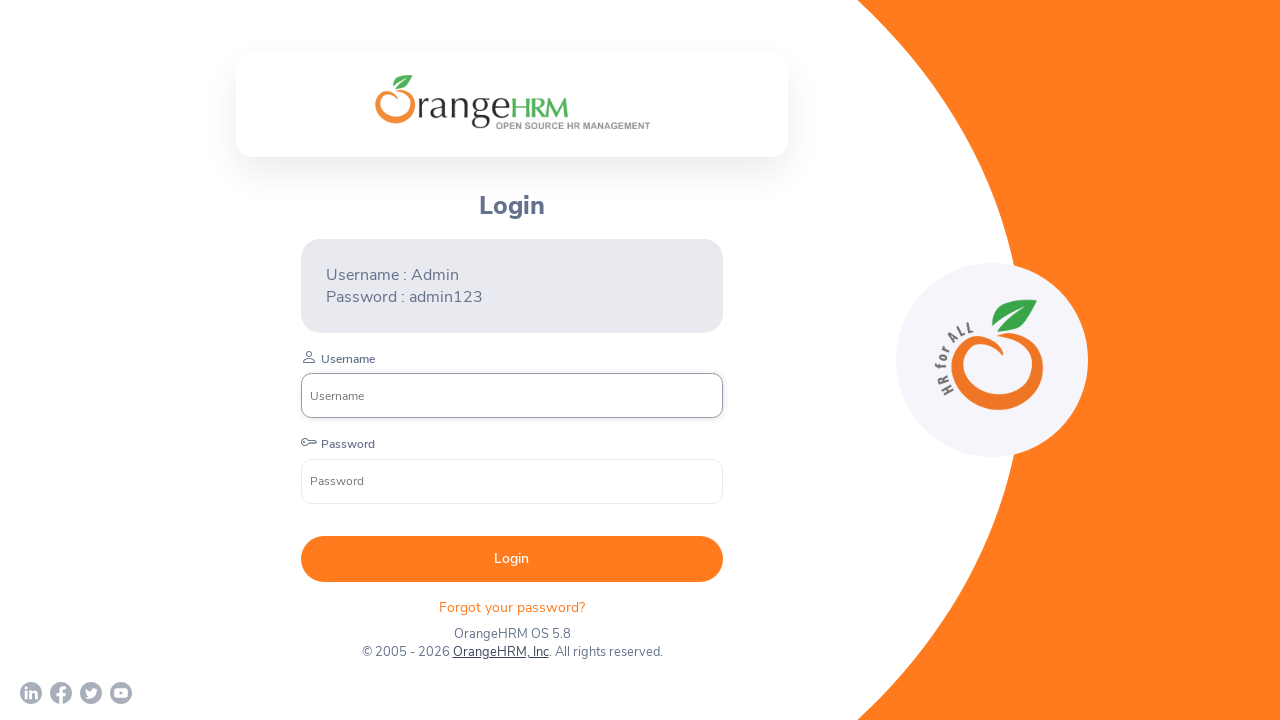

Navigated to OrangeHRM demo site homepage and waited for network idle
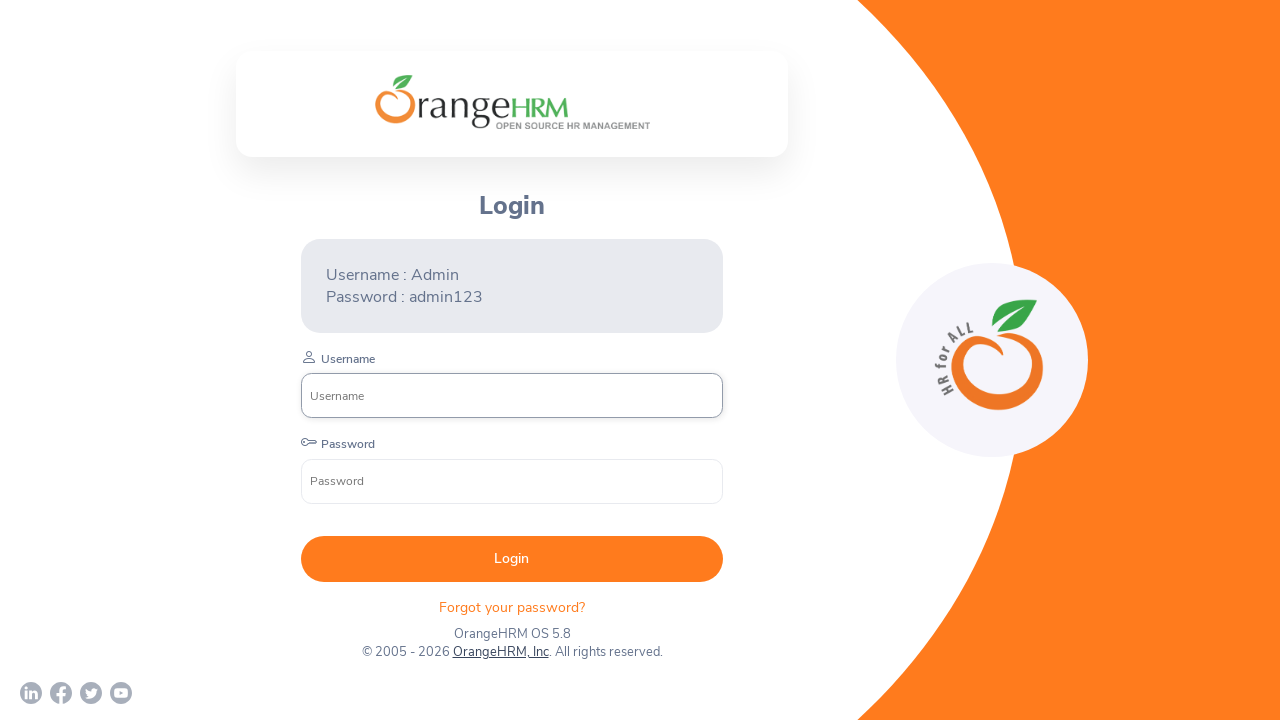

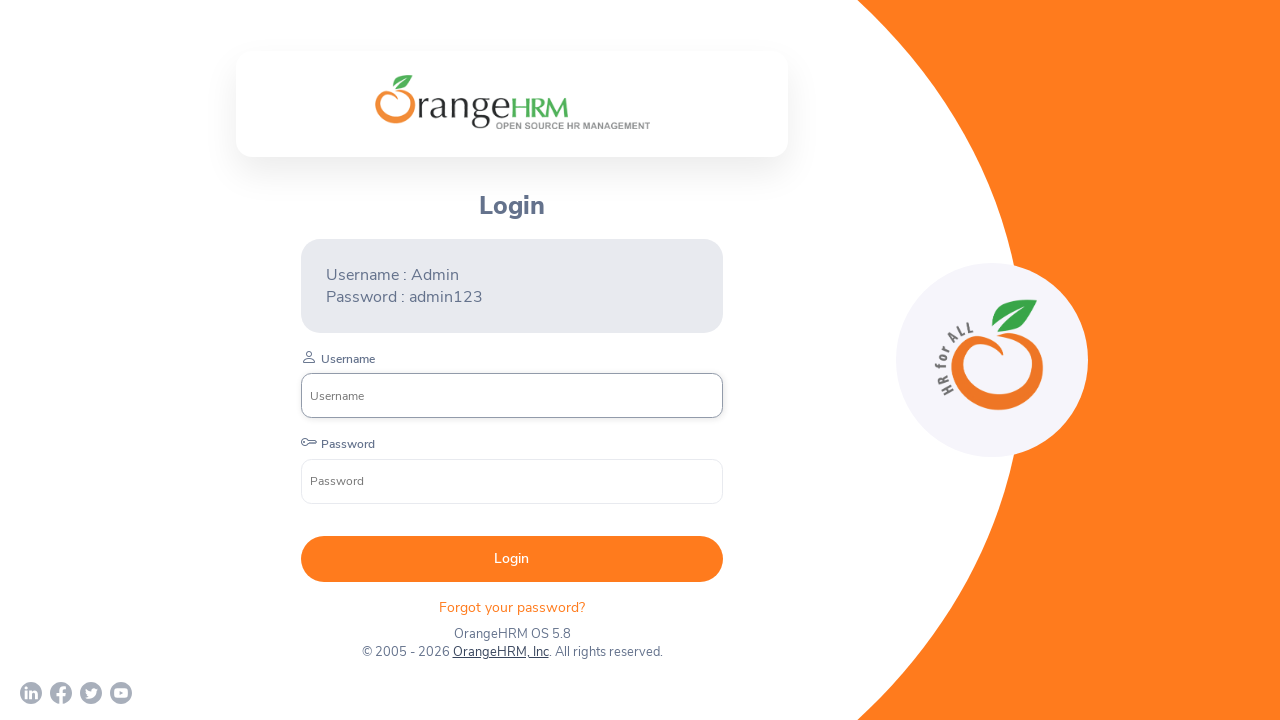